Tests button interaction by checking if a login button is displayed and enabled, then clicking it

Starting URL: https://www.mycontactform.com

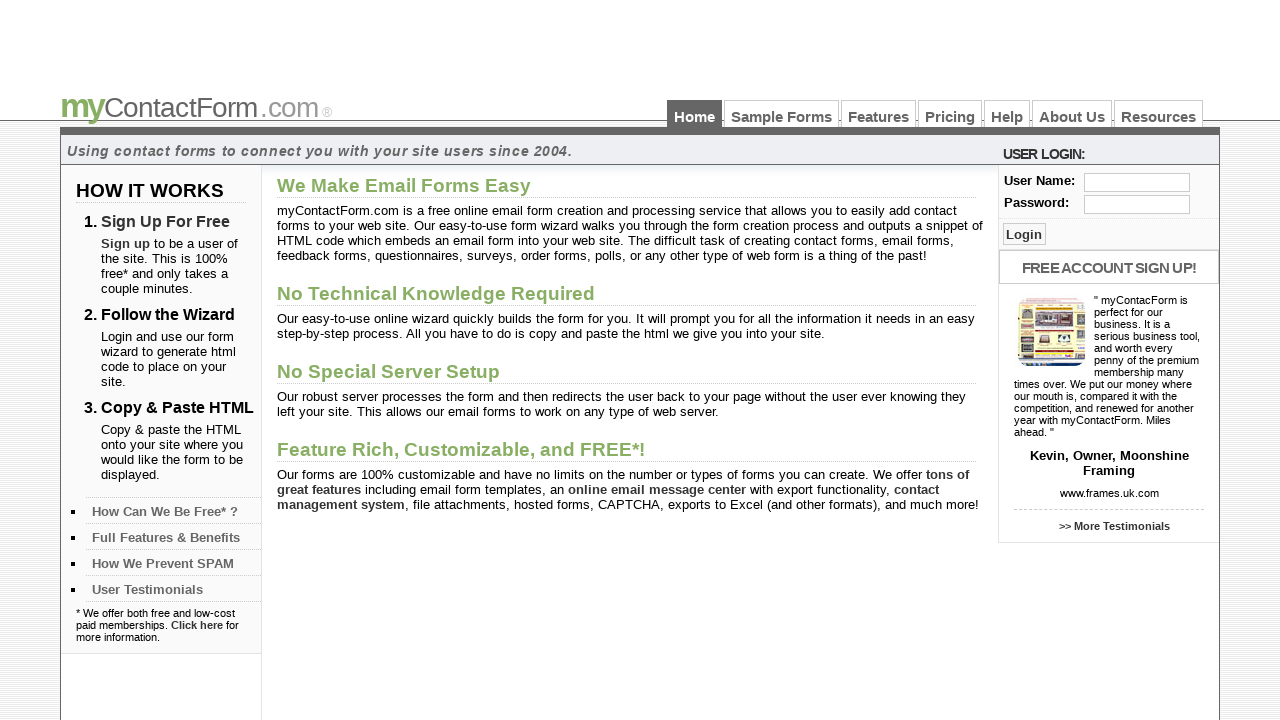

Located the login button with selector input[name='btnSubmit']
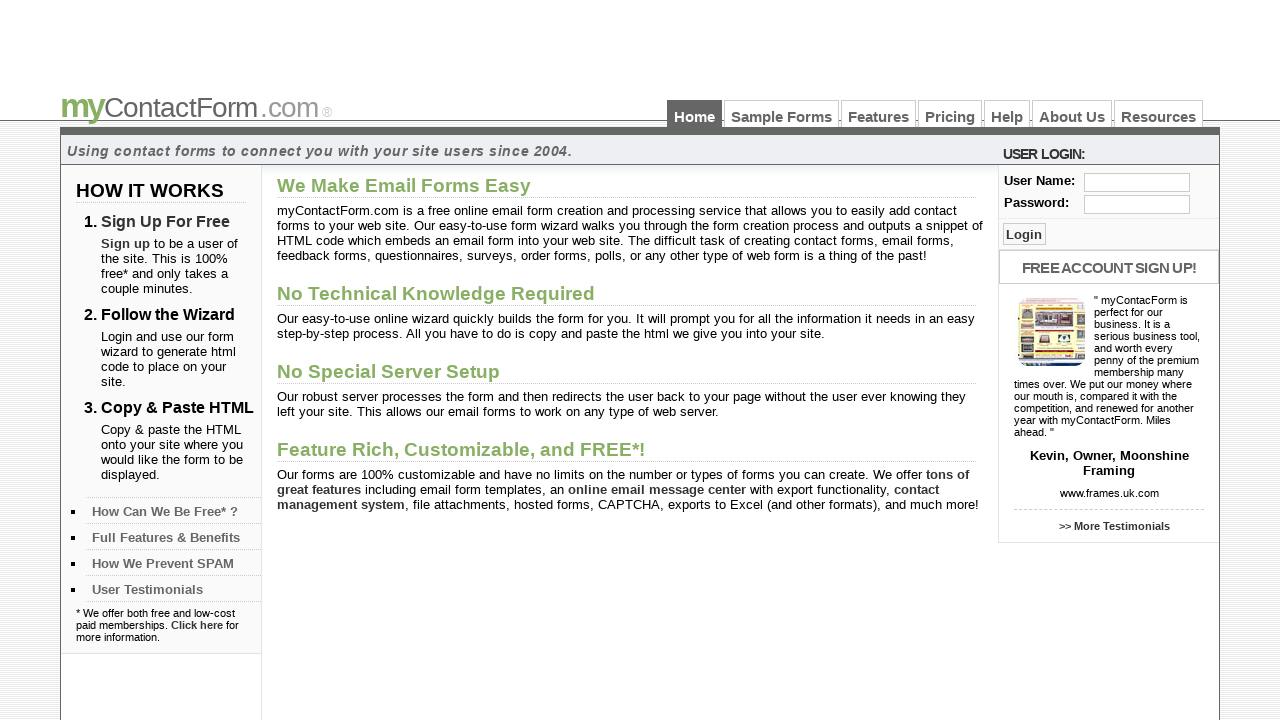

Verified that the login button is visible
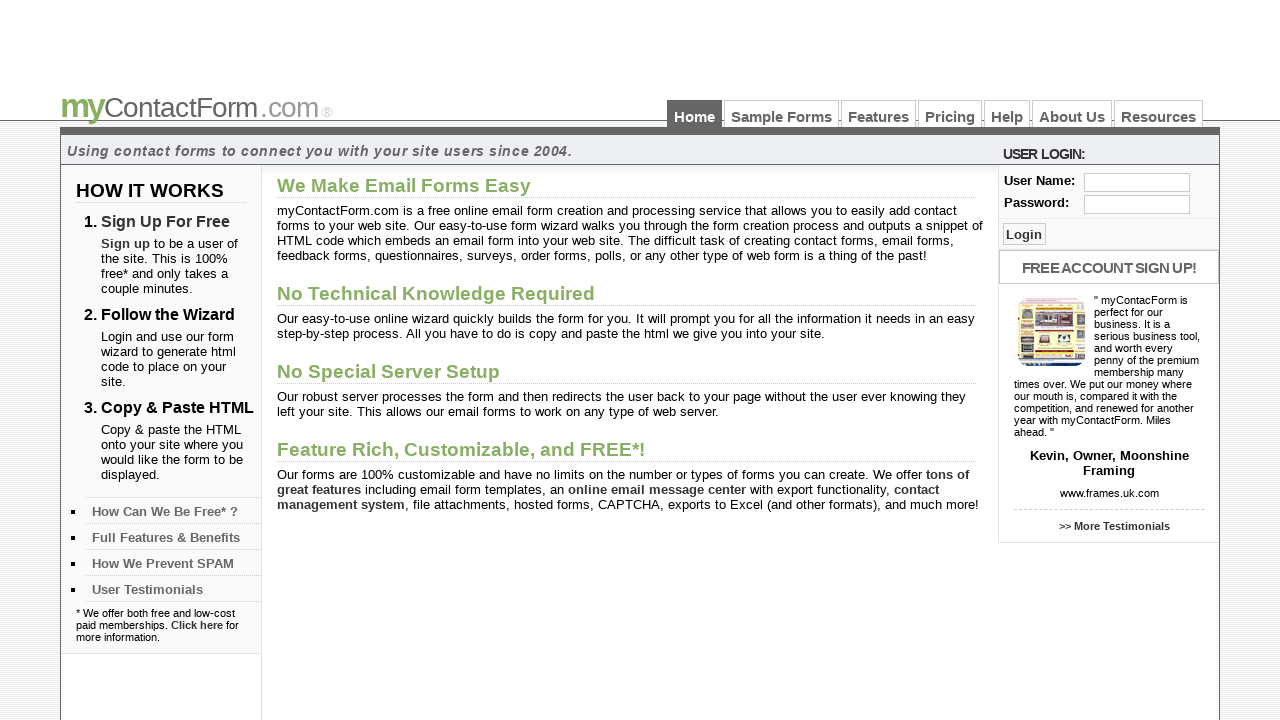

Verified that the login button is enabled
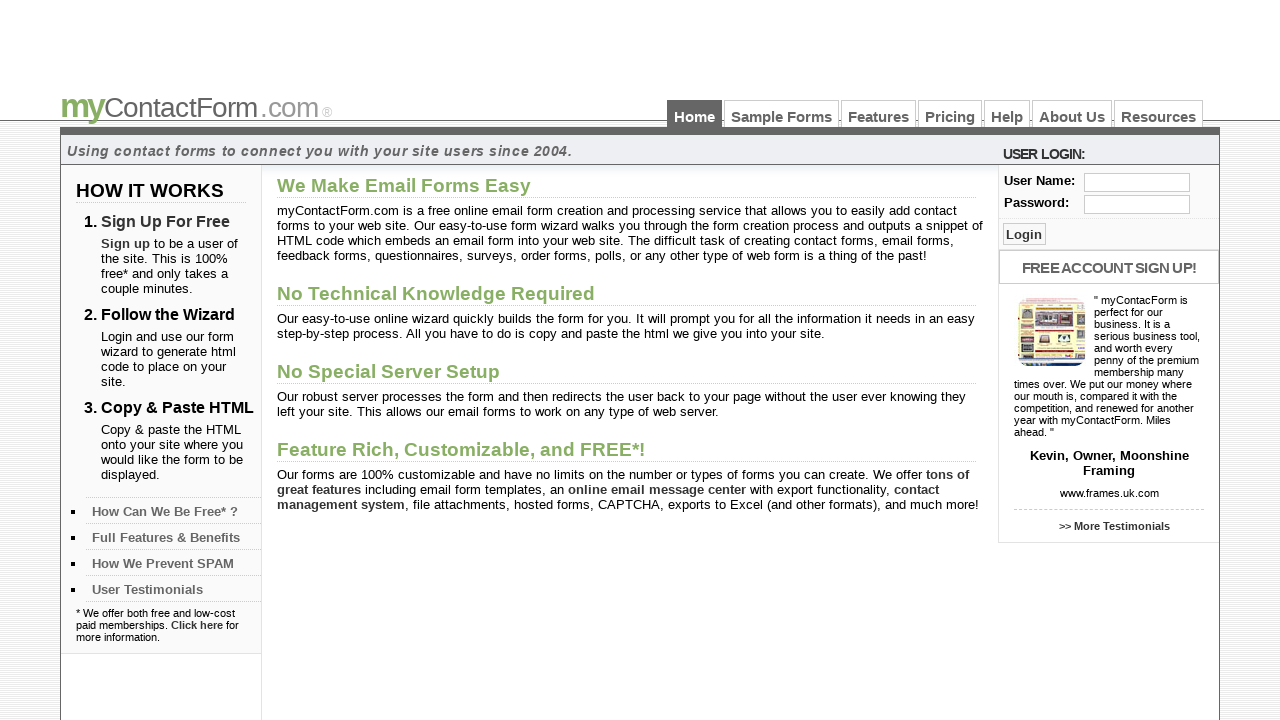

Clicked the login button at (1024, 234) on input[name='btnSubmit']
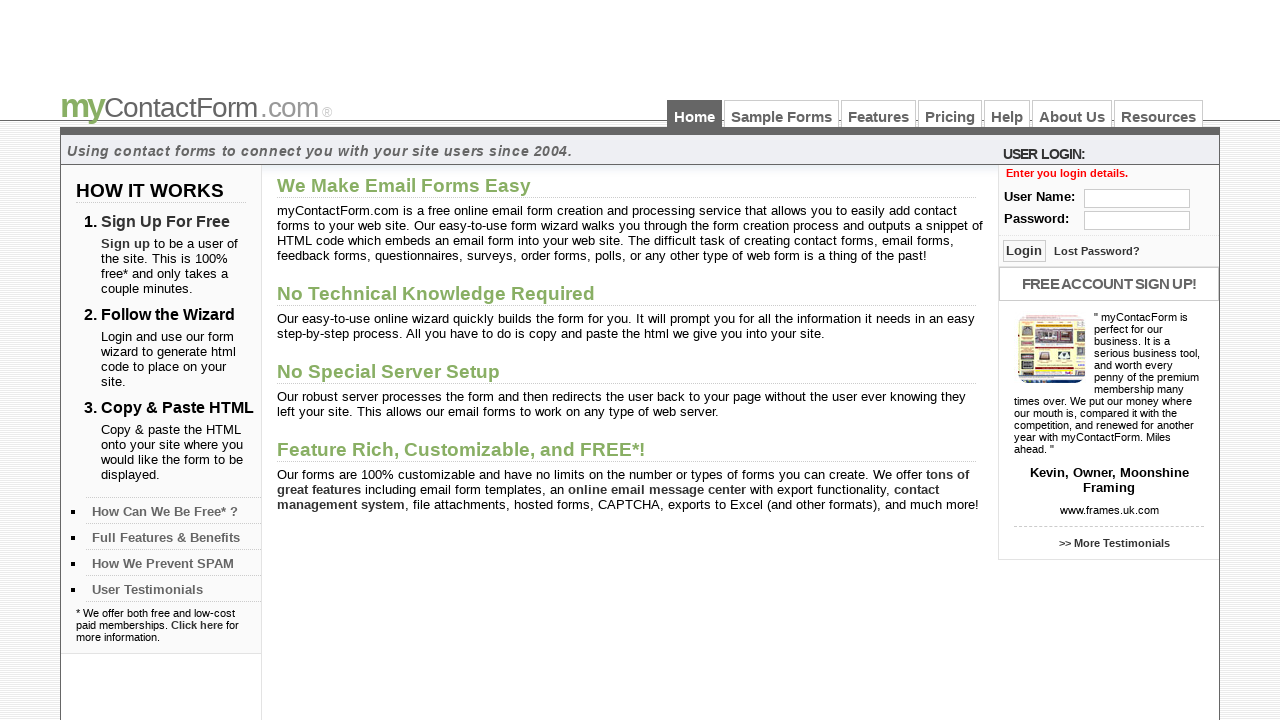

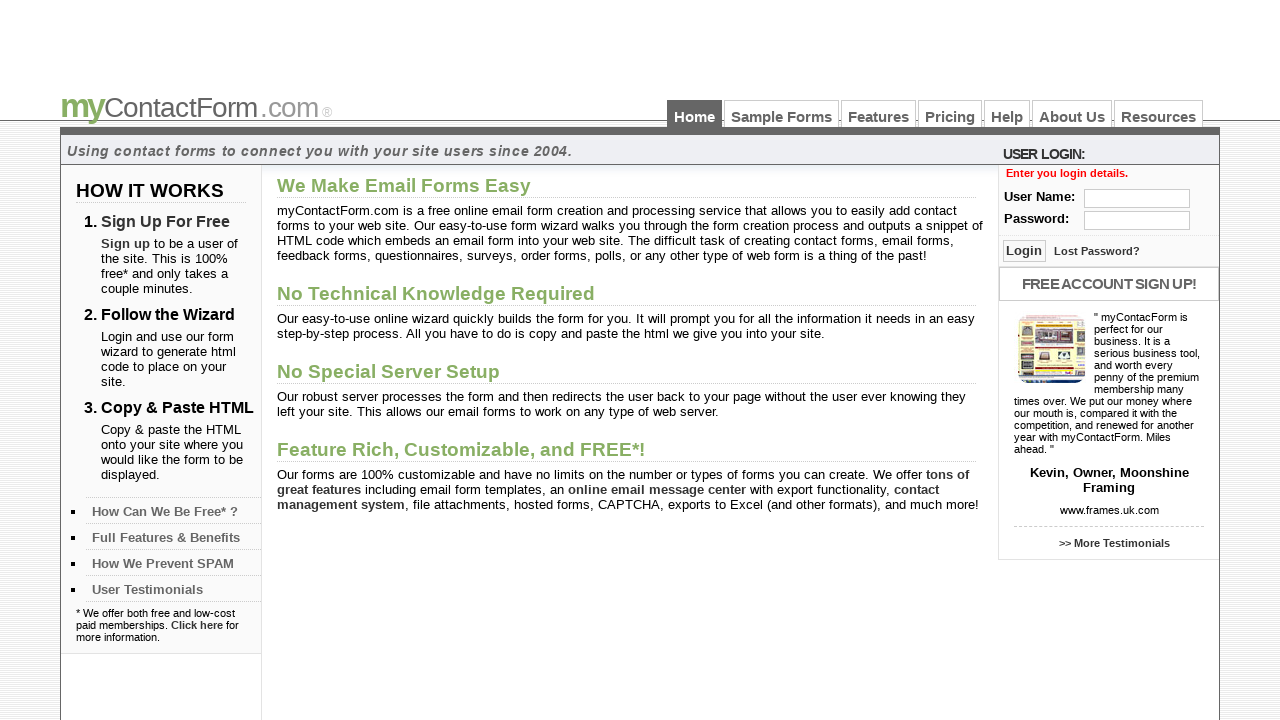